Tests that pressing Escape cancels edits and restores original text

Starting URL: https://demo.playwright.dev/todomvc

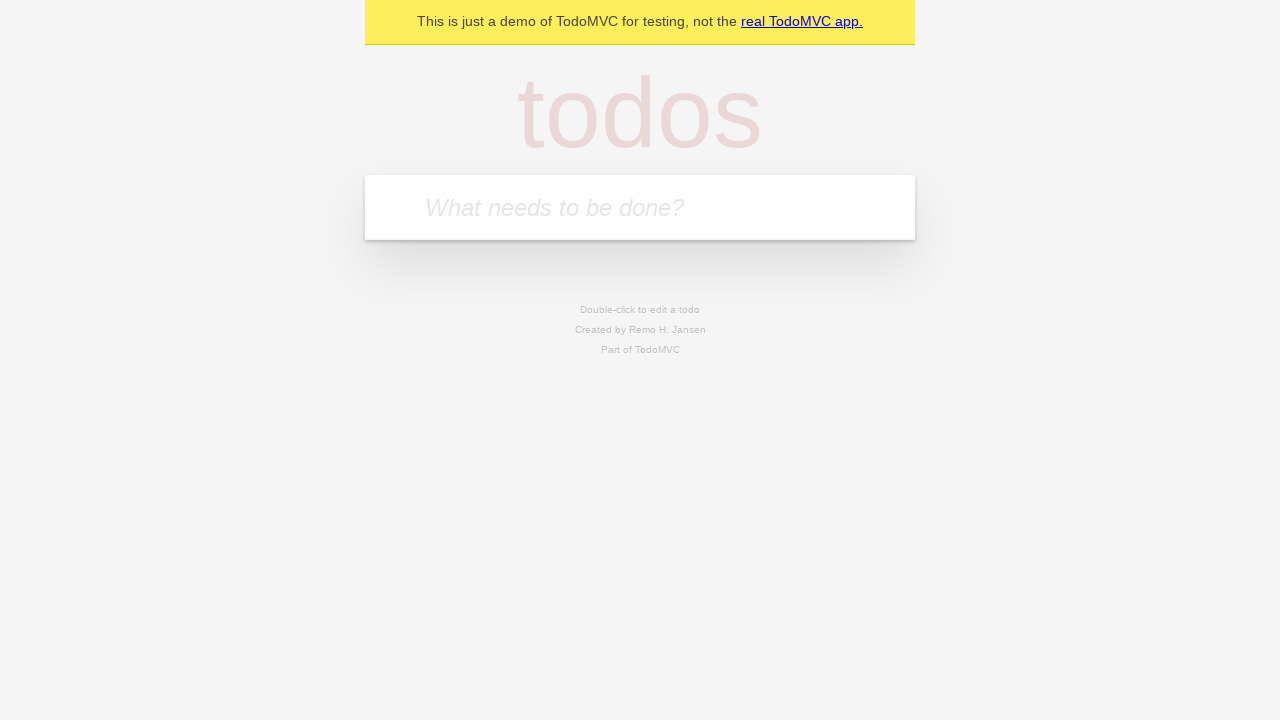

Filled new todo field with 'buy some cheese' on internal:attr=[placeholder="What needs to be done?"i]
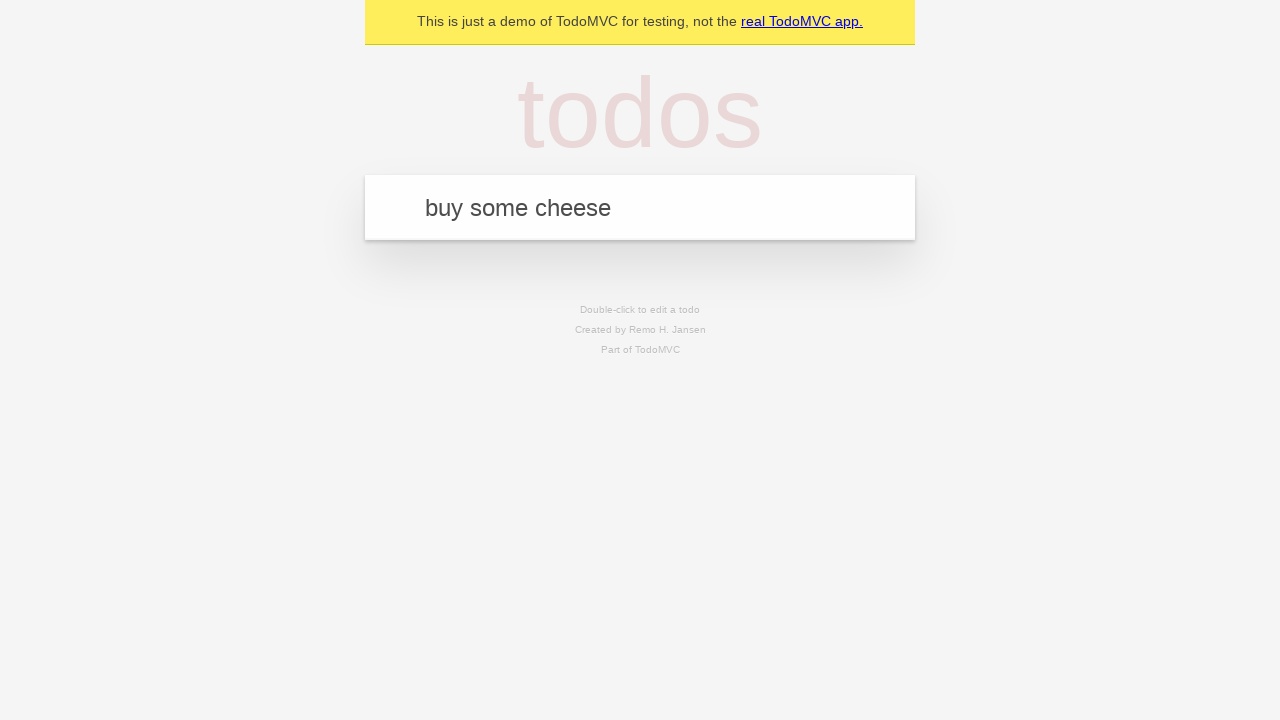

Pressed Enter to create todo 'buy some cheese' on internal:attr=[placeholder="What needs to be done?"i]
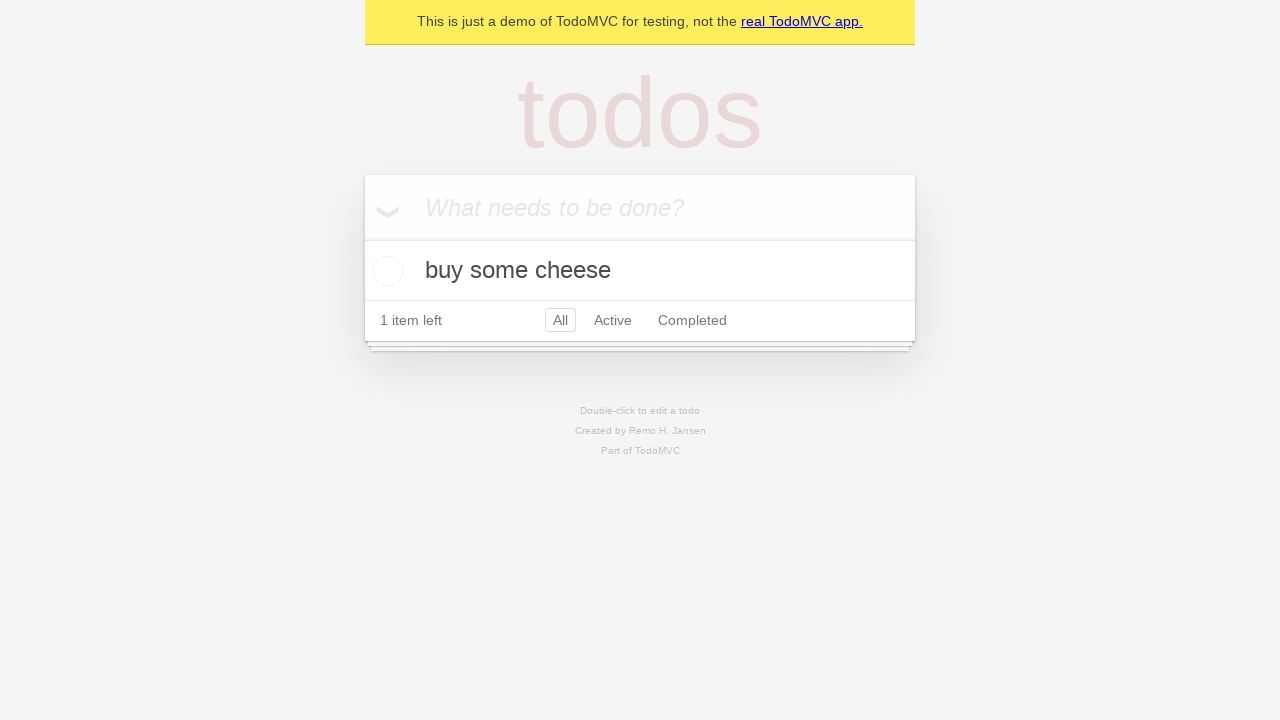

Filled new todo field with 'feed the cat' on internal:attr=[placeholder="What needs to be done?"i]
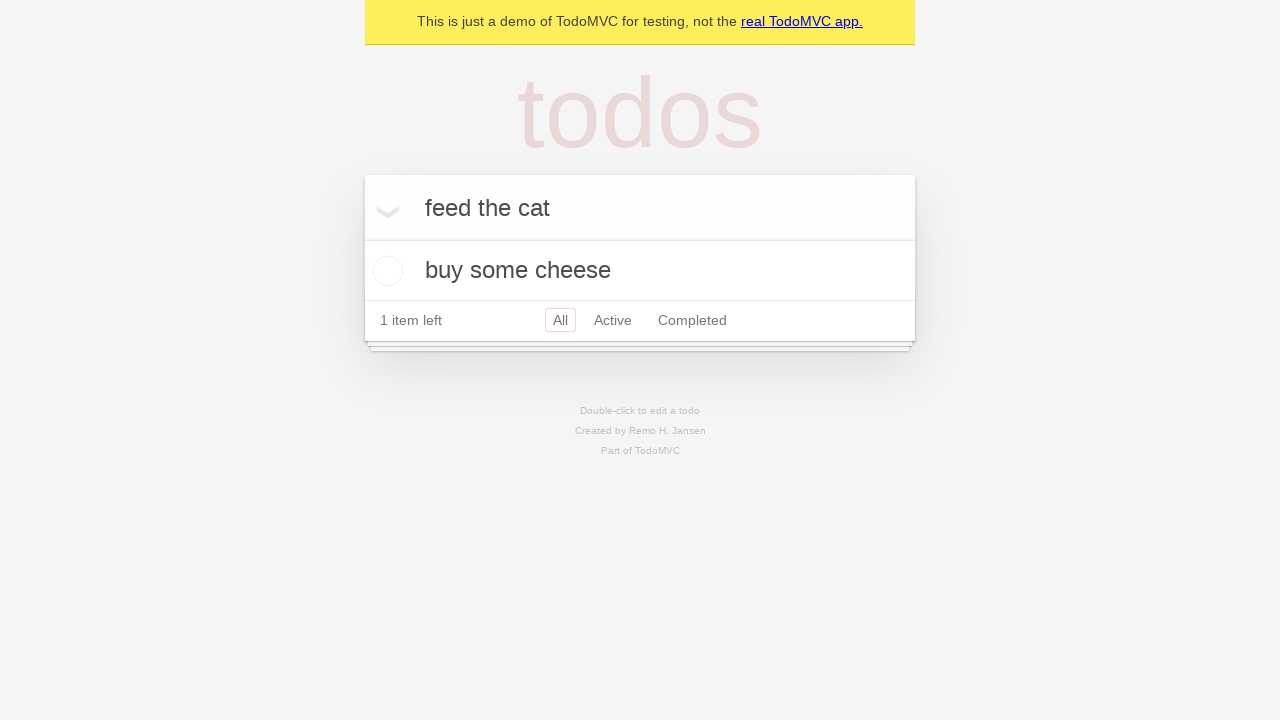

Pressed Enter to create todo 'feed the cat' on internal:attr=[placeholder="What needs to be done?"i]
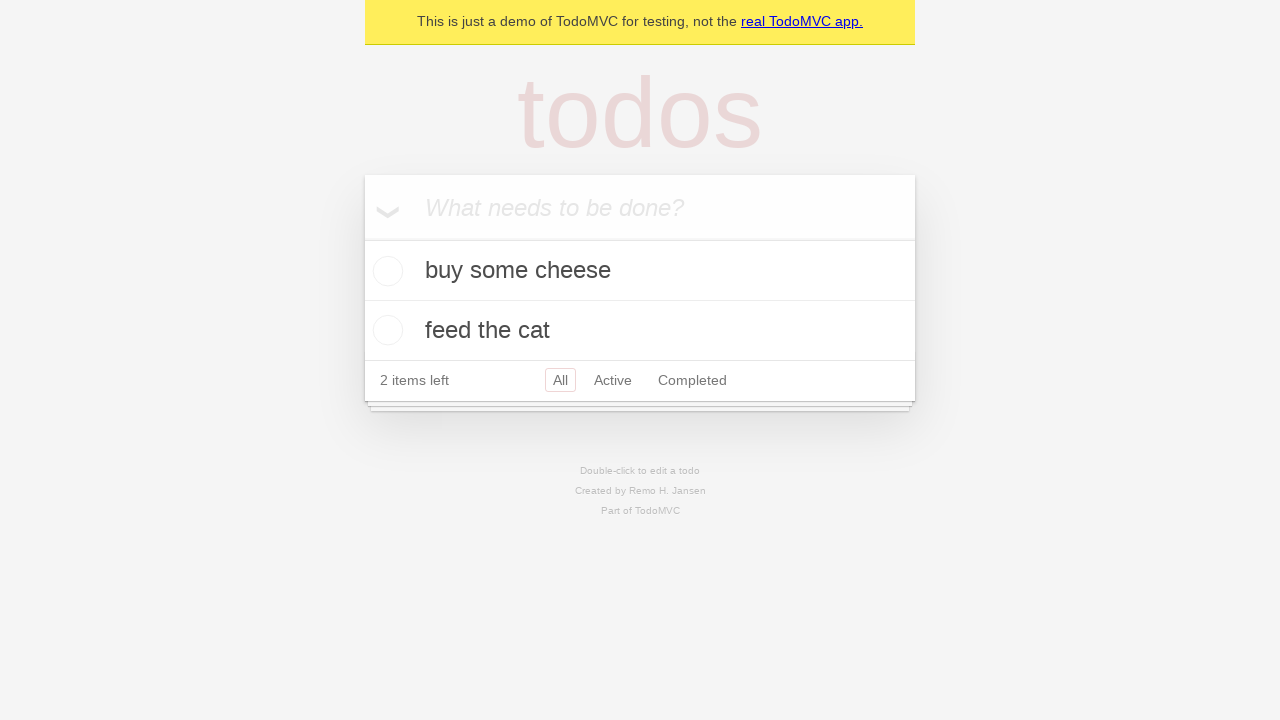

Filled new todo field with 'book a doctors appointment' on internal:attr=[placeholder="What needs to be done?"i]
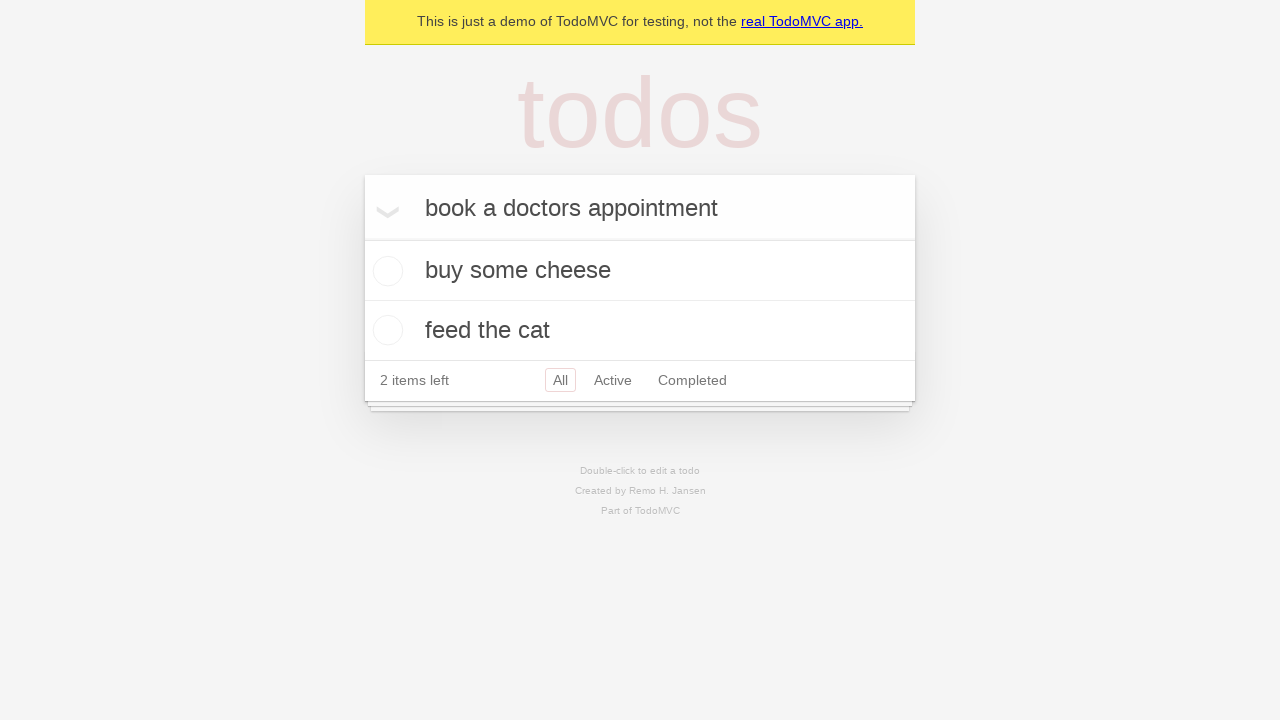

Pressed Enter to create todo 'book a doctors appointment' on internal:attr=[placeholder="What needs to be done?"i]
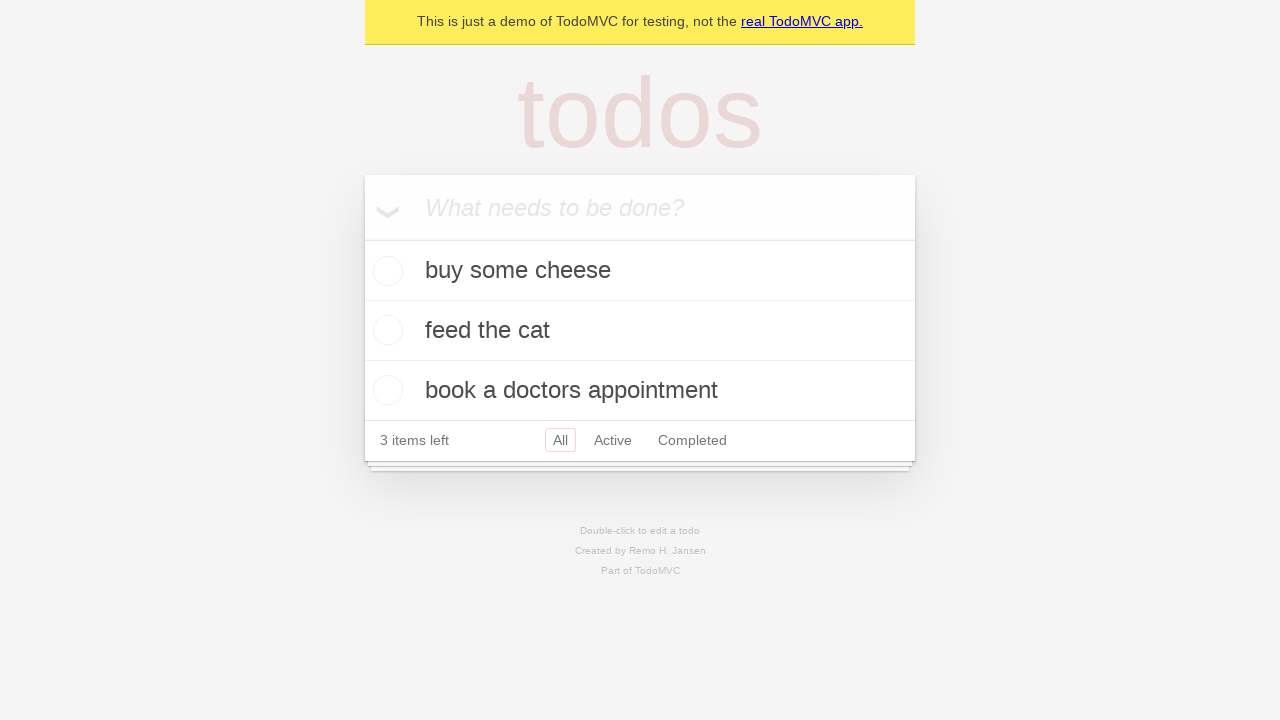

Double-clicked second todo item to enter edit mode at (640, 331) on internal:testid=[data-testid="todo-item"s] >> nth=1
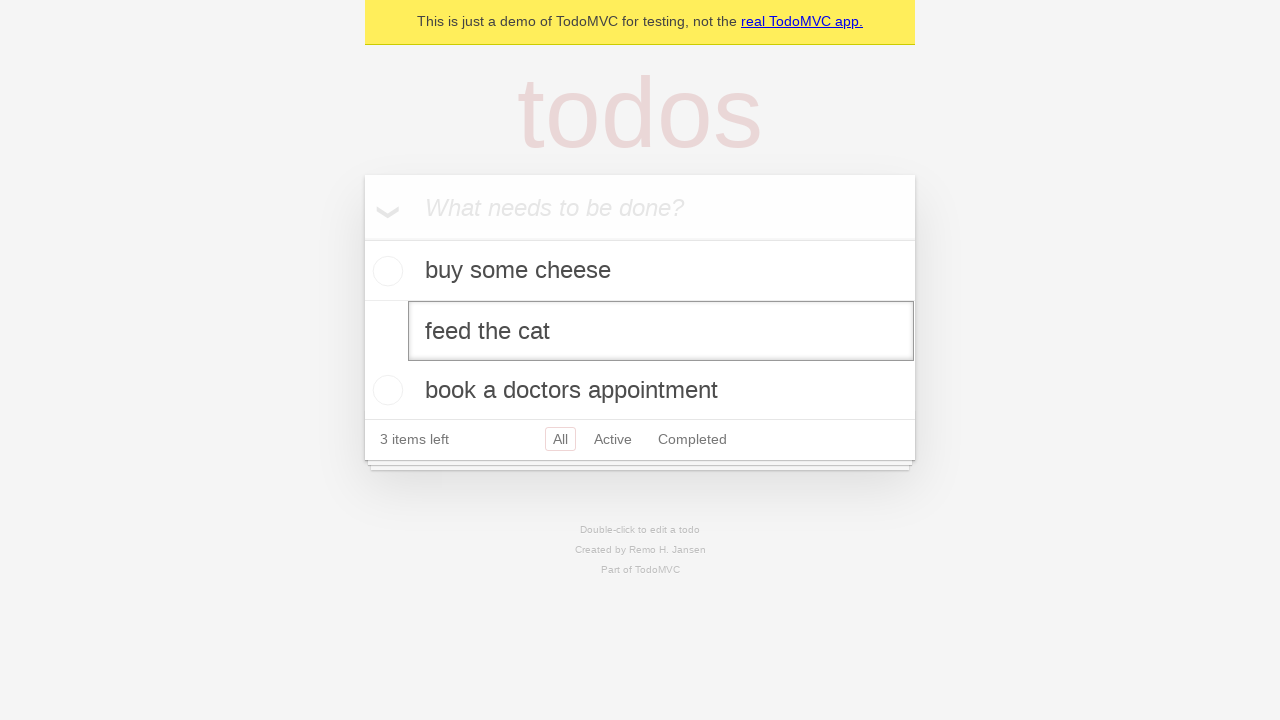

Filled edit textbox with 'buy some sausages' on internal:testid=[data-testid="todo-item"s] >> nth=1 >> internal:role=textbox[nam
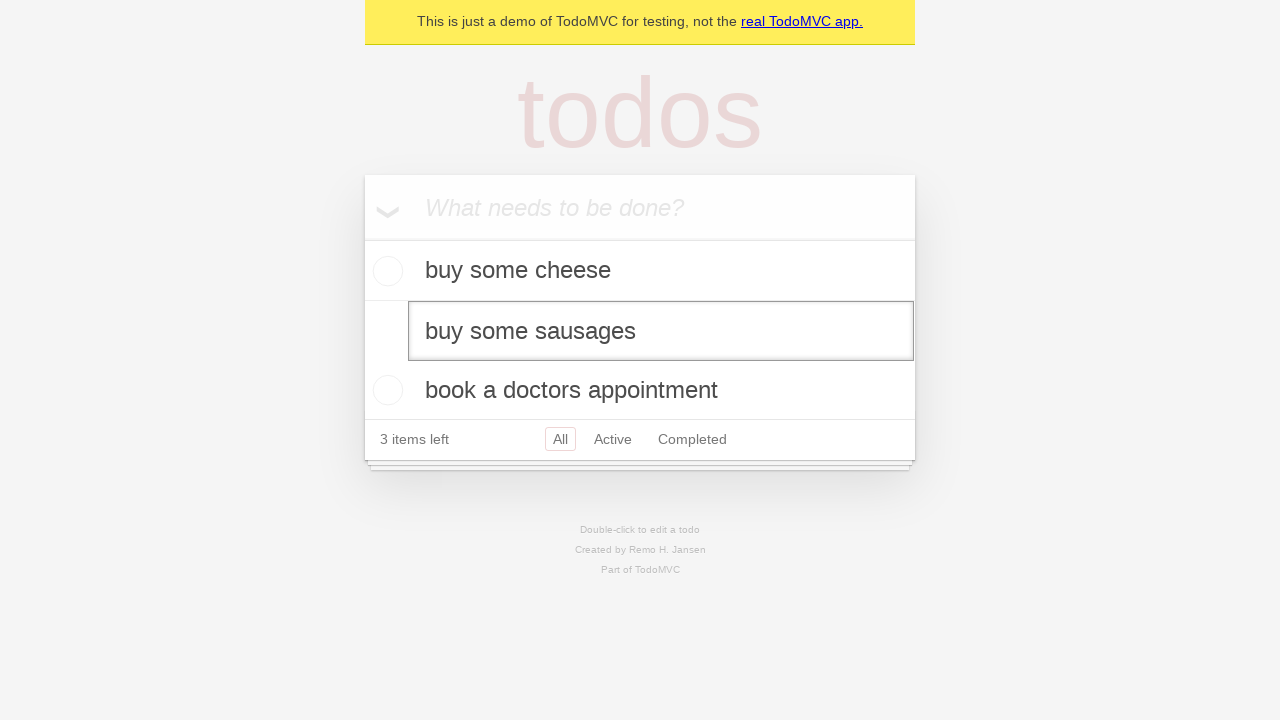

Pressed Escape to cancel edits and restore original text on internal:testid=[data-testid="todo-item"s] >> nth=1 >> internal:role=textbox[nam
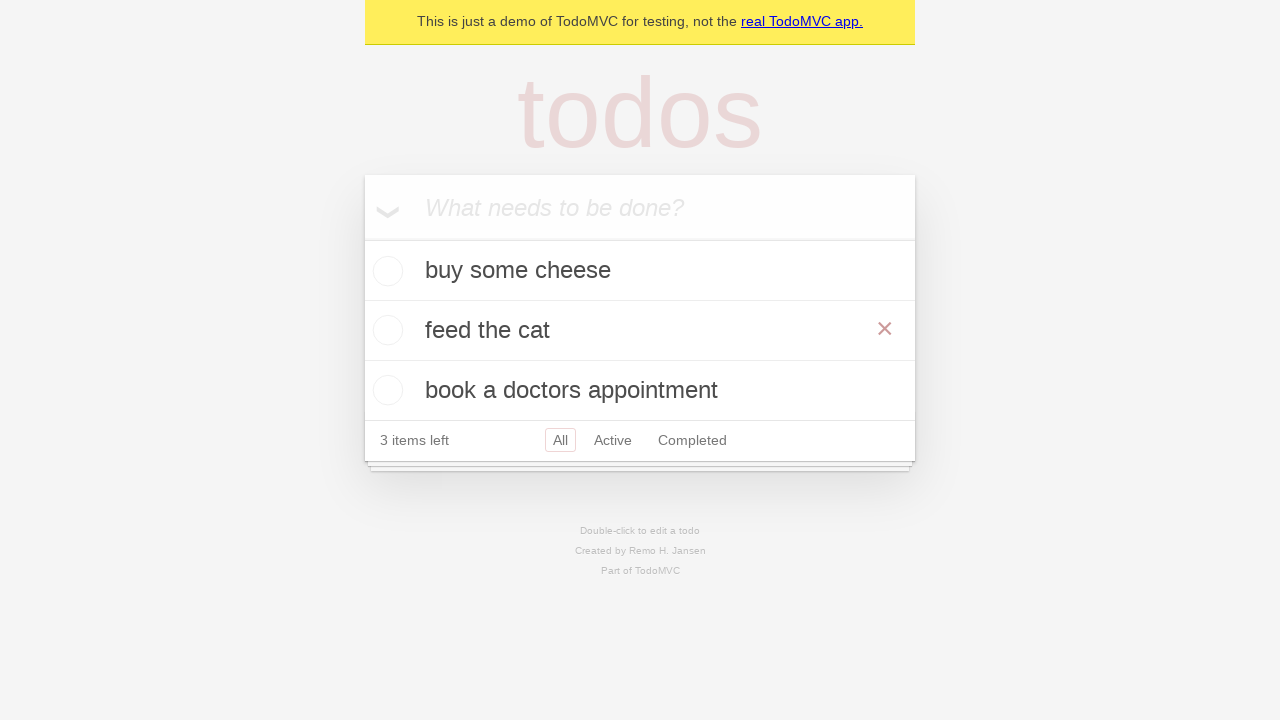

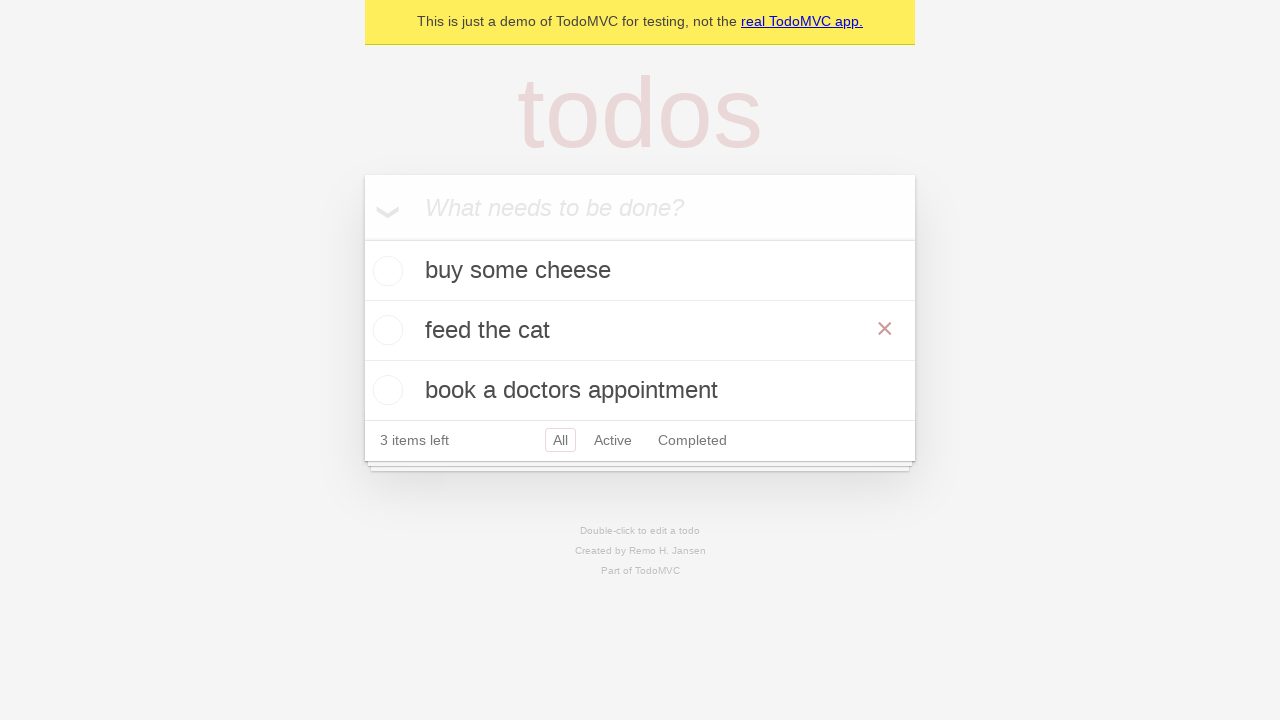